Tests the Python.org search functionality by entering "pycon" in the search field and submitting the search form, then verifying results are returned.

Starting URL: http://www.python.org

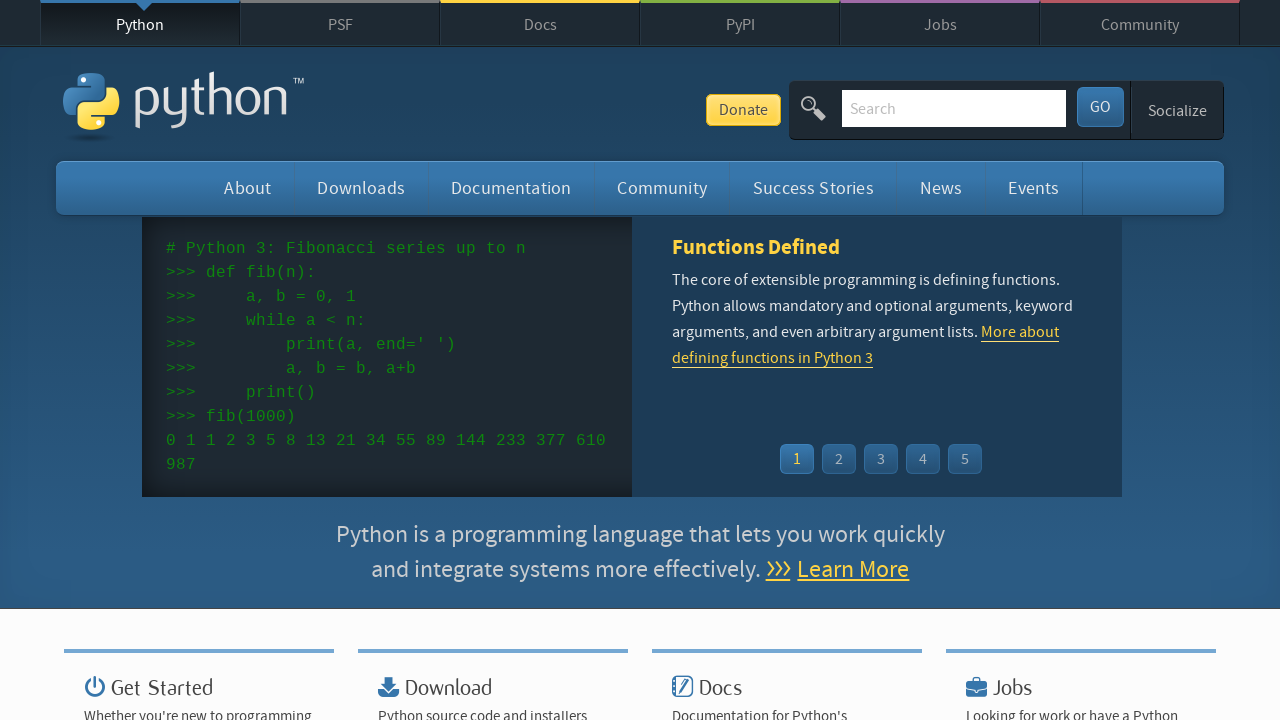

Verified page title contains 'Python'
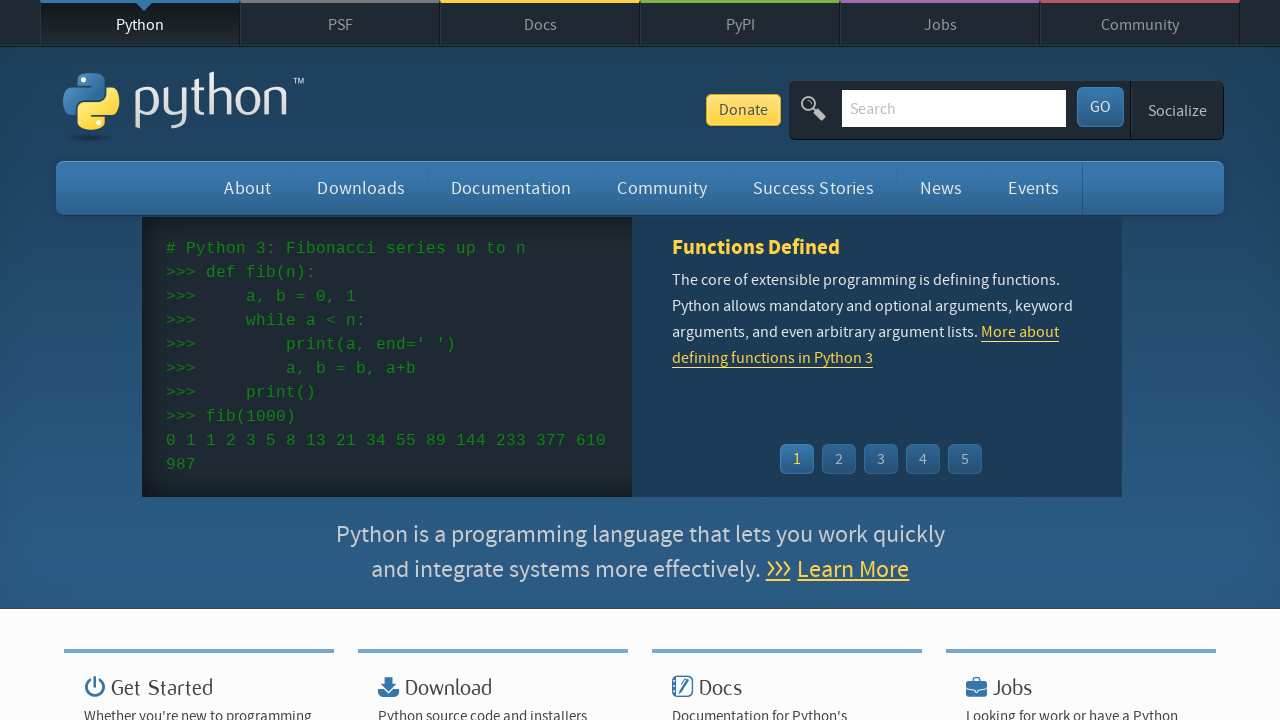

Filled search field with 'pycon' on input[name='q']
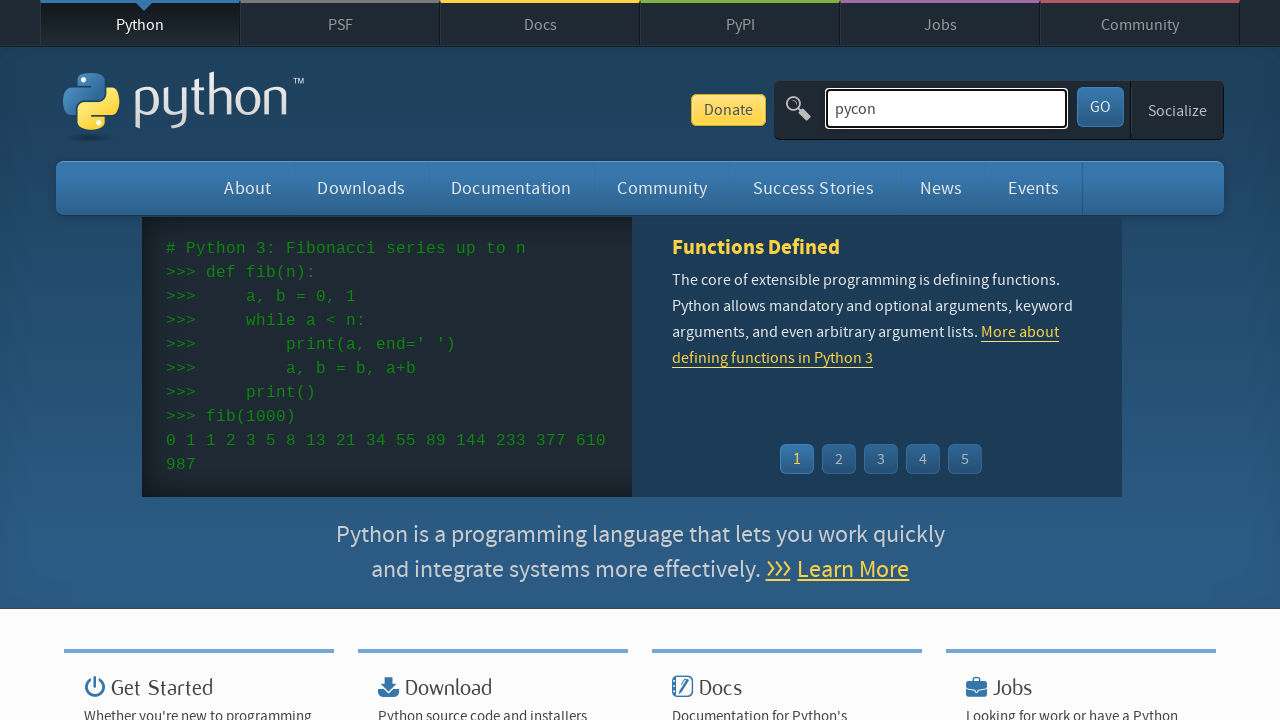

Pressed Enter to submit search form on input[name='q']
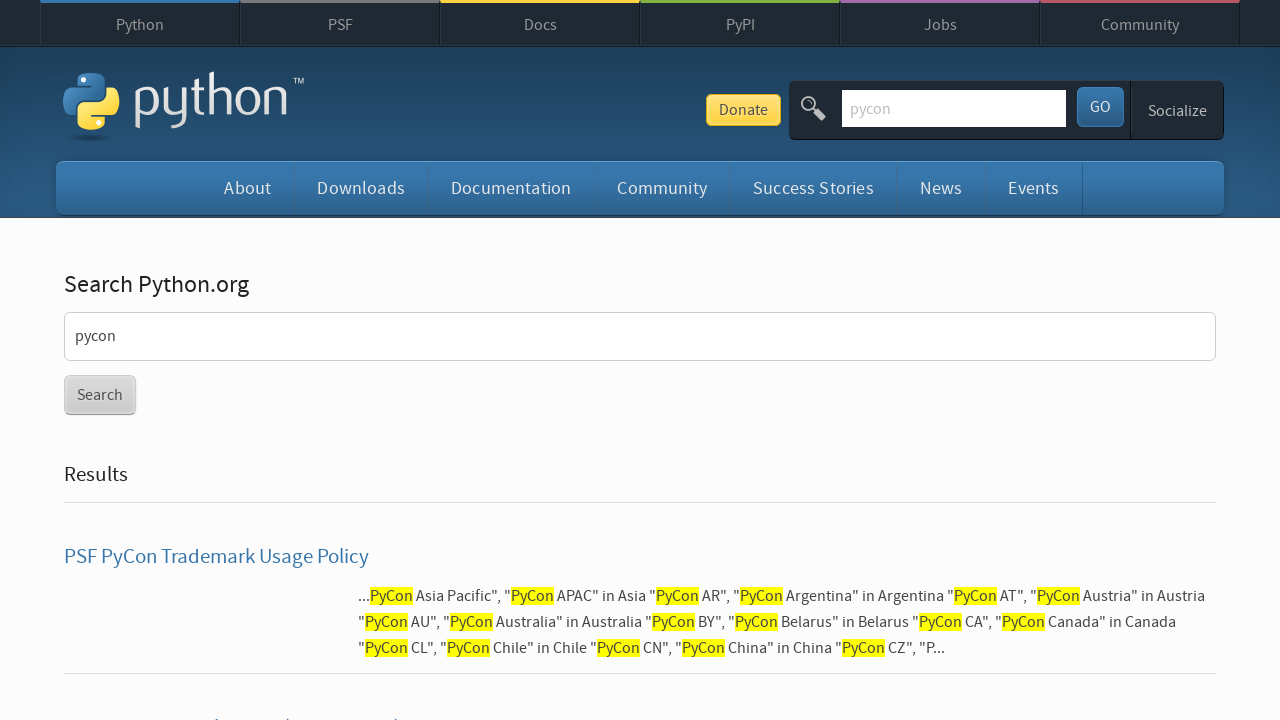

Waited for network to be idle after search
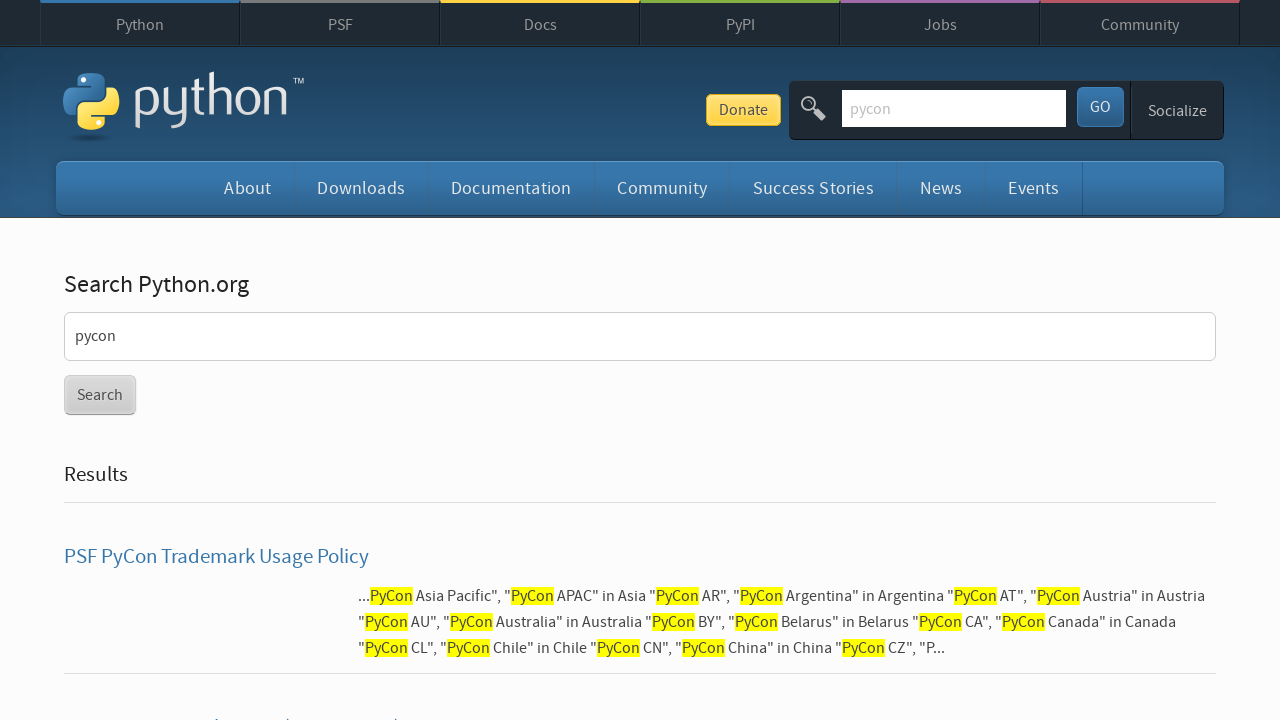

Verified search results are returned (no 'No results found' message)
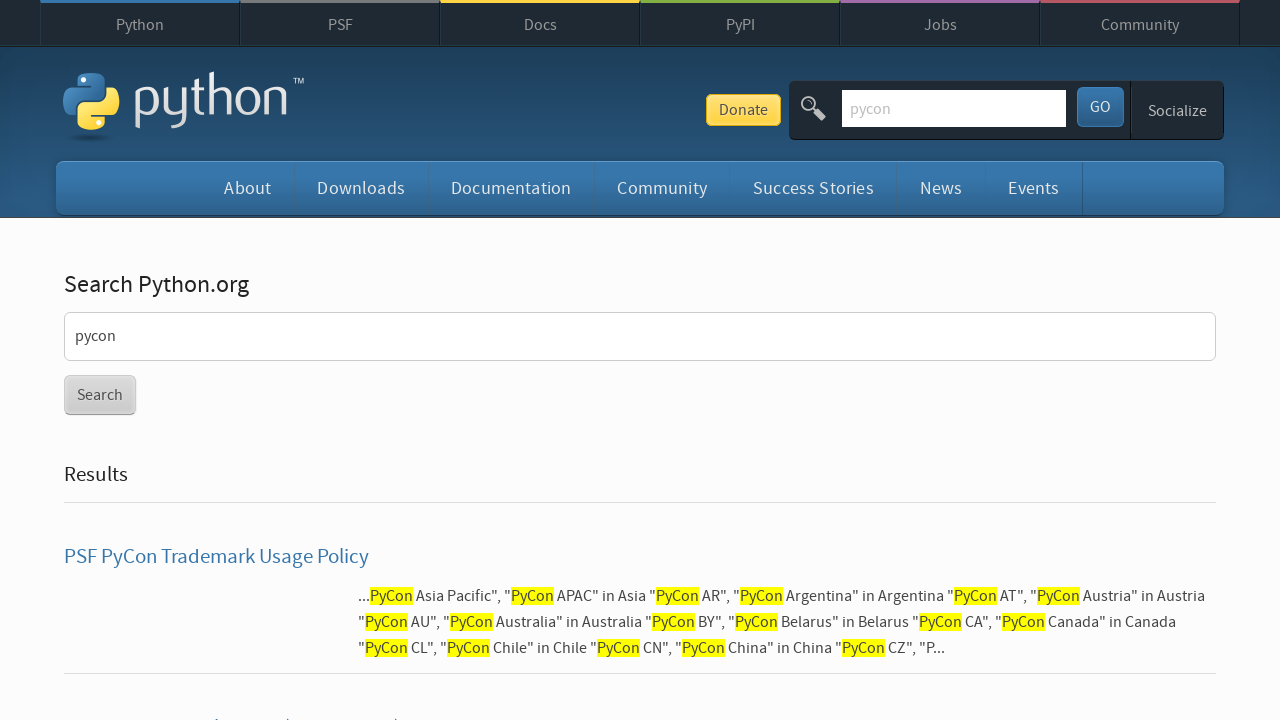

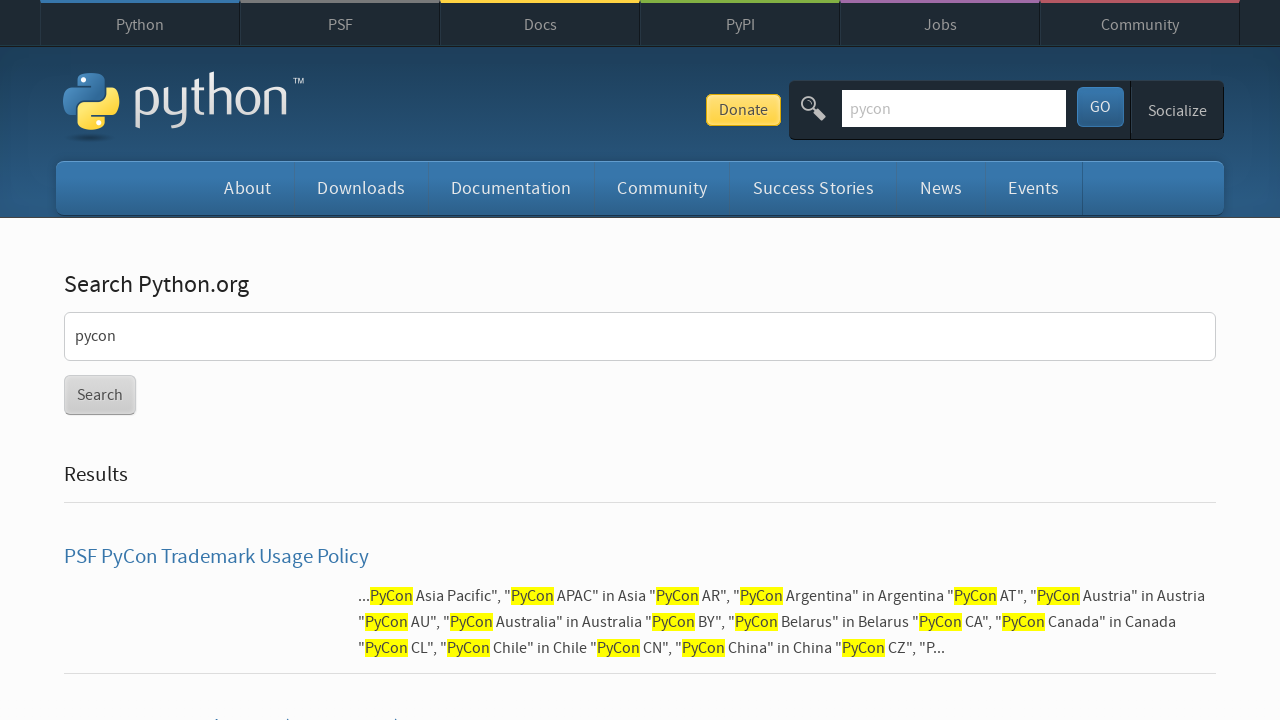